Navigates to Python.org and attempts to locate an element with a non-standard name

Starting URL: http://www.python.org

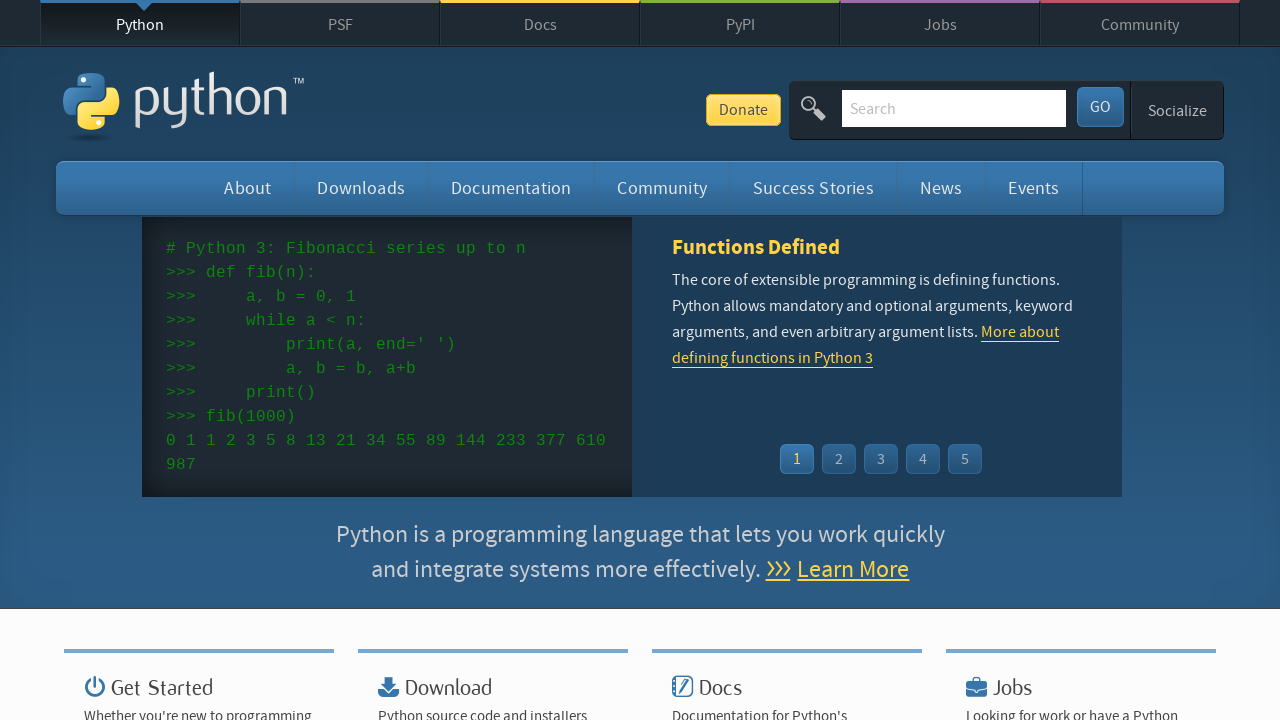

Navigated to Python.org
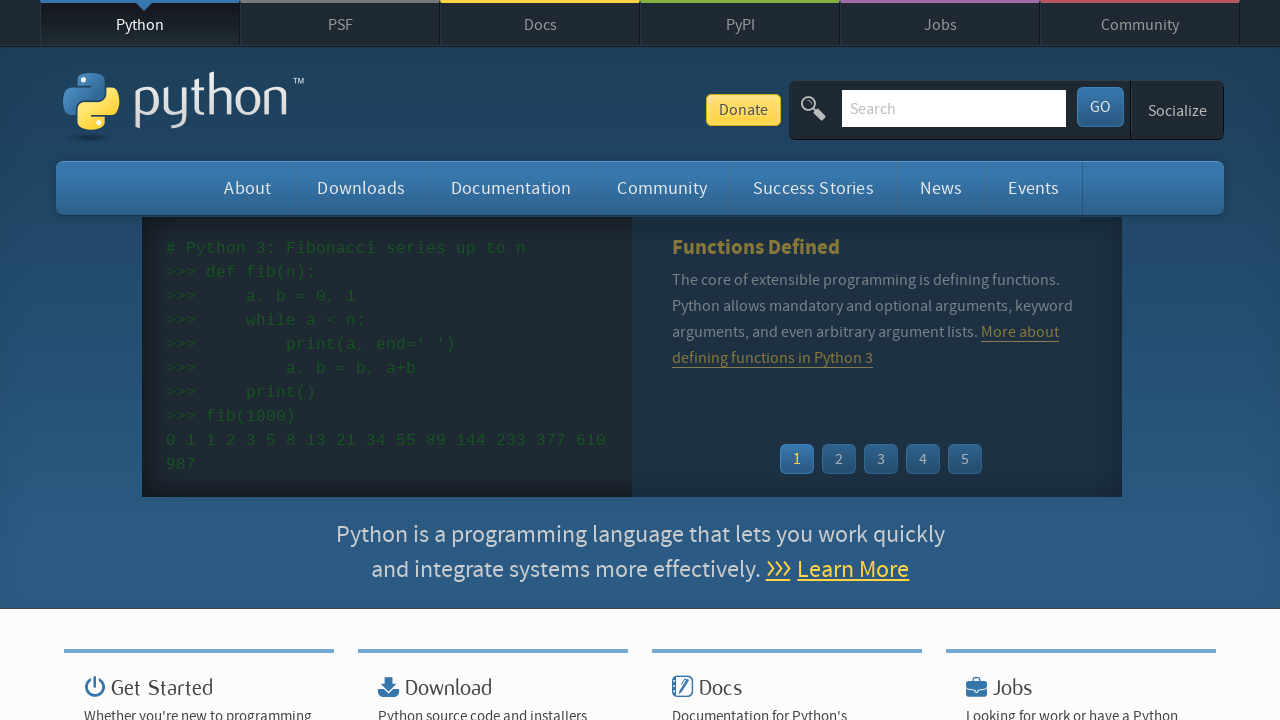

Element with name 'akármi' not found - timeout after 3000ms
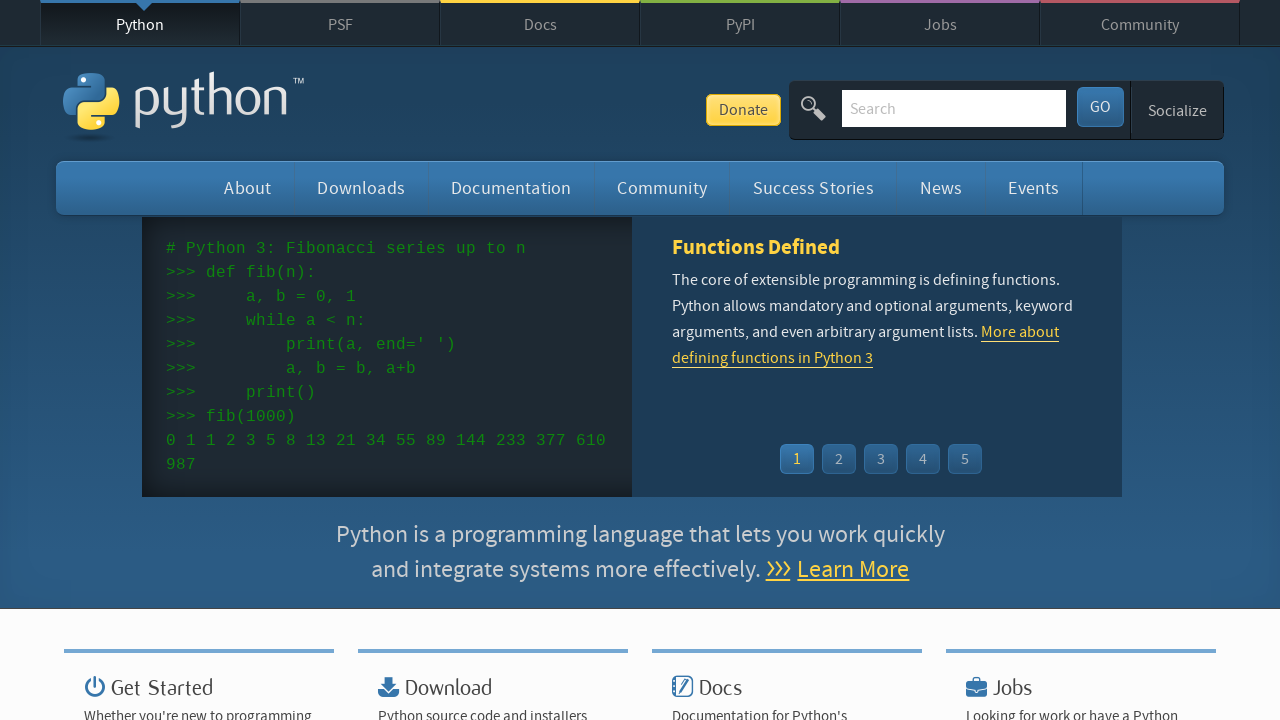

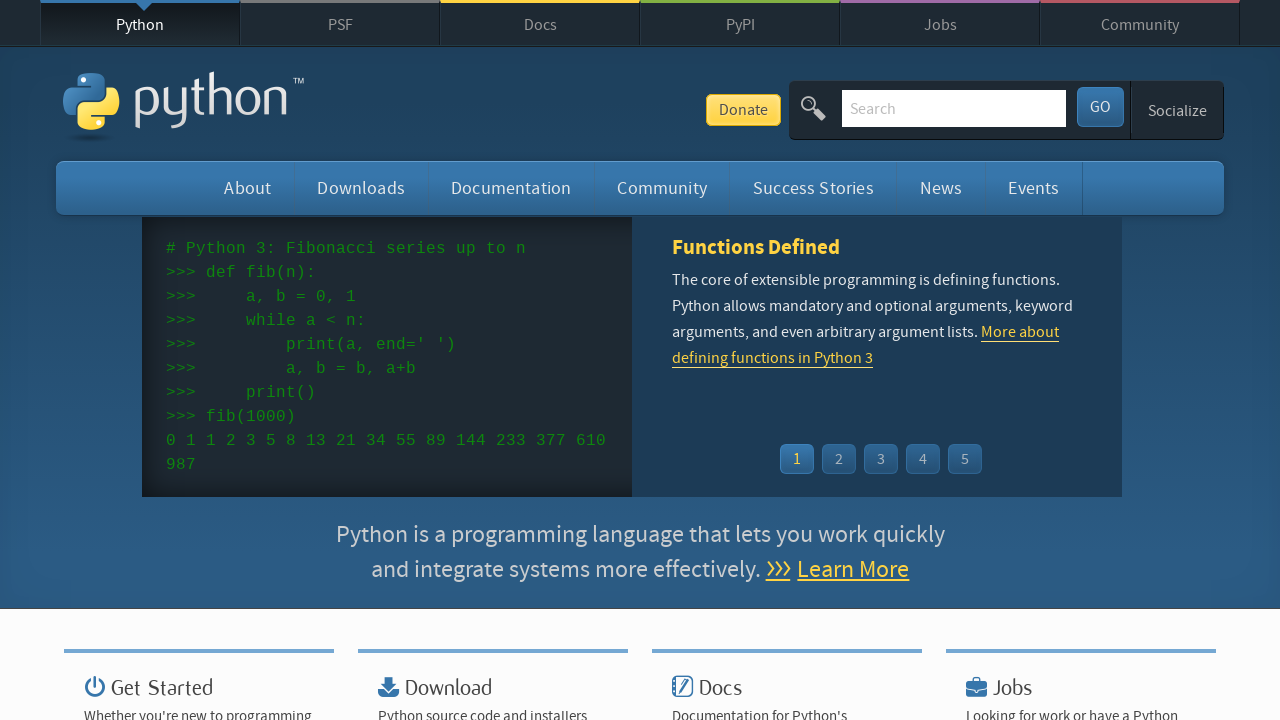